Tests dynamic color change property by waiting for a button's class to change to 'text-danger' and then clicking it

Starting URL: https://demoqa.com/dynamic-properties

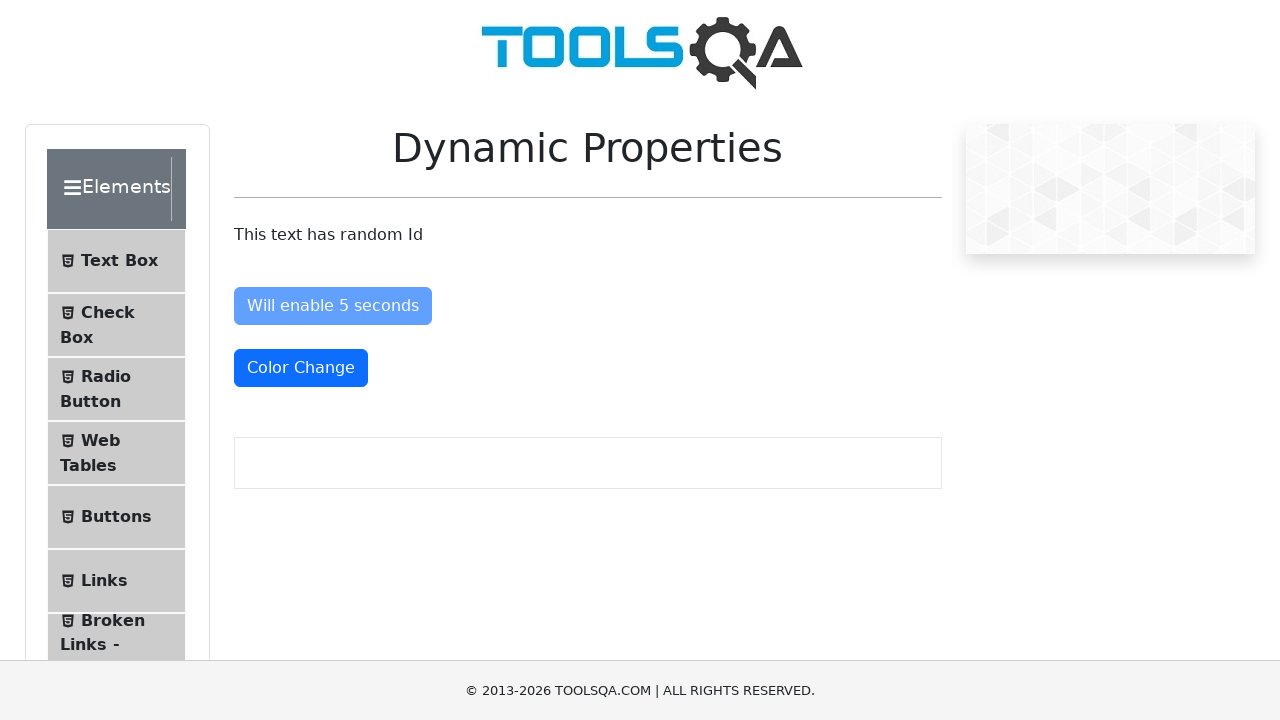

Navigated to dynamic properties test page
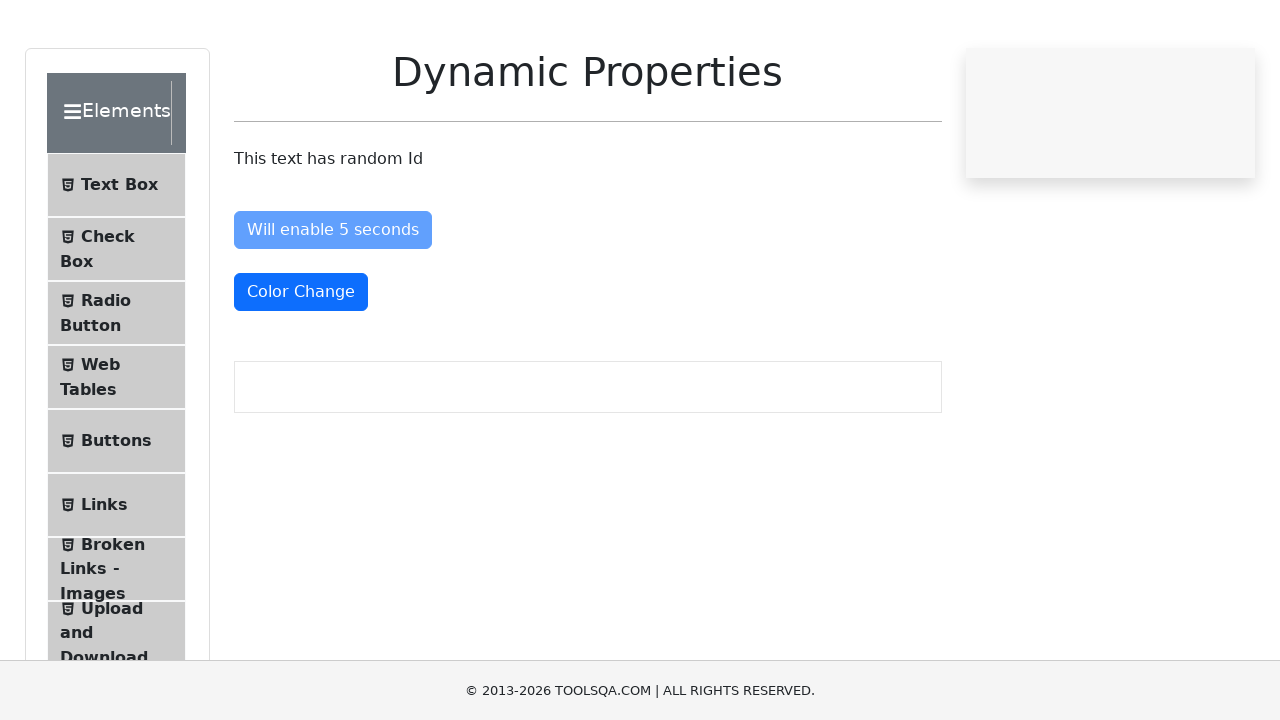

Button class changed to 'text-danger'
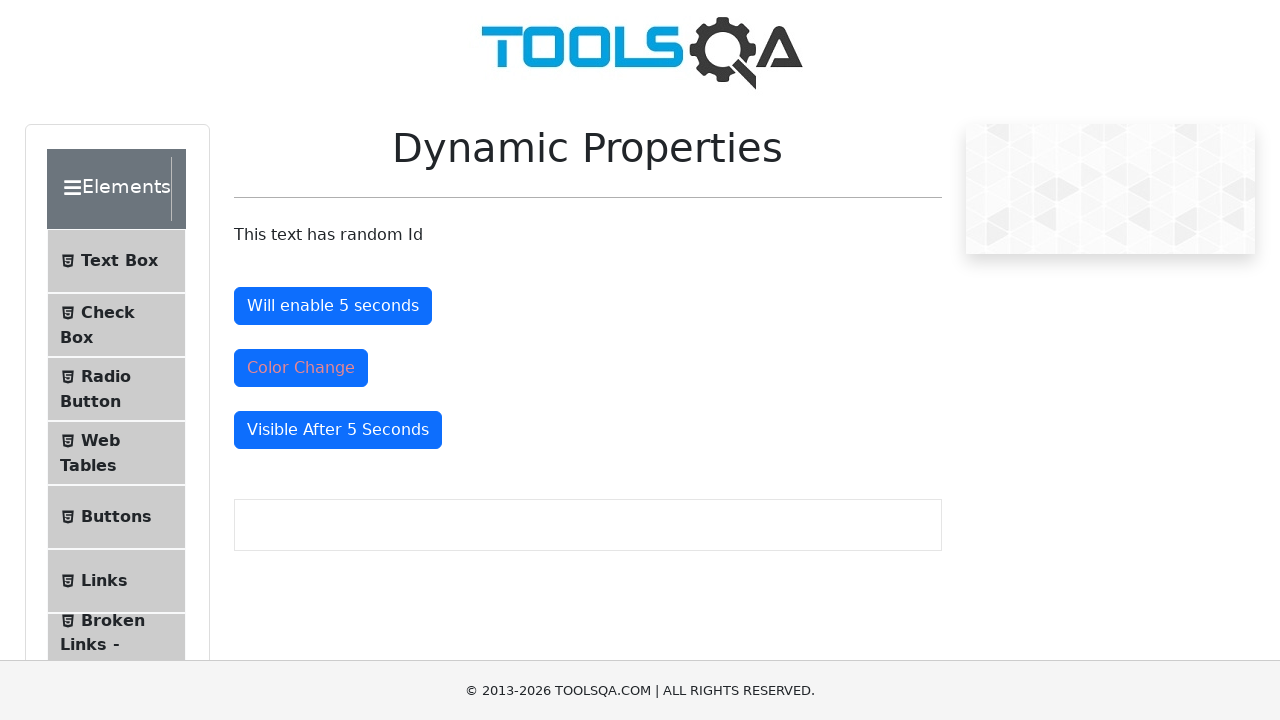

Clicked the color change button at (301, 368) on #colorChange
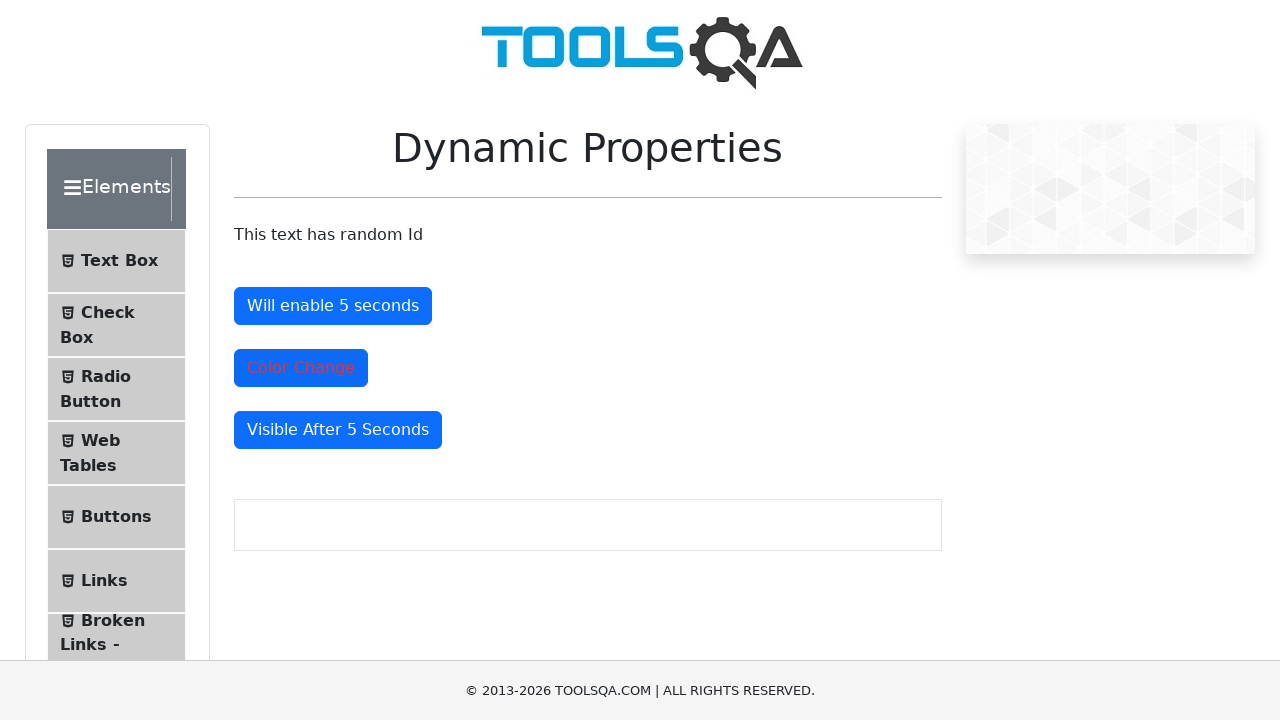

Verified that color change button is enabled
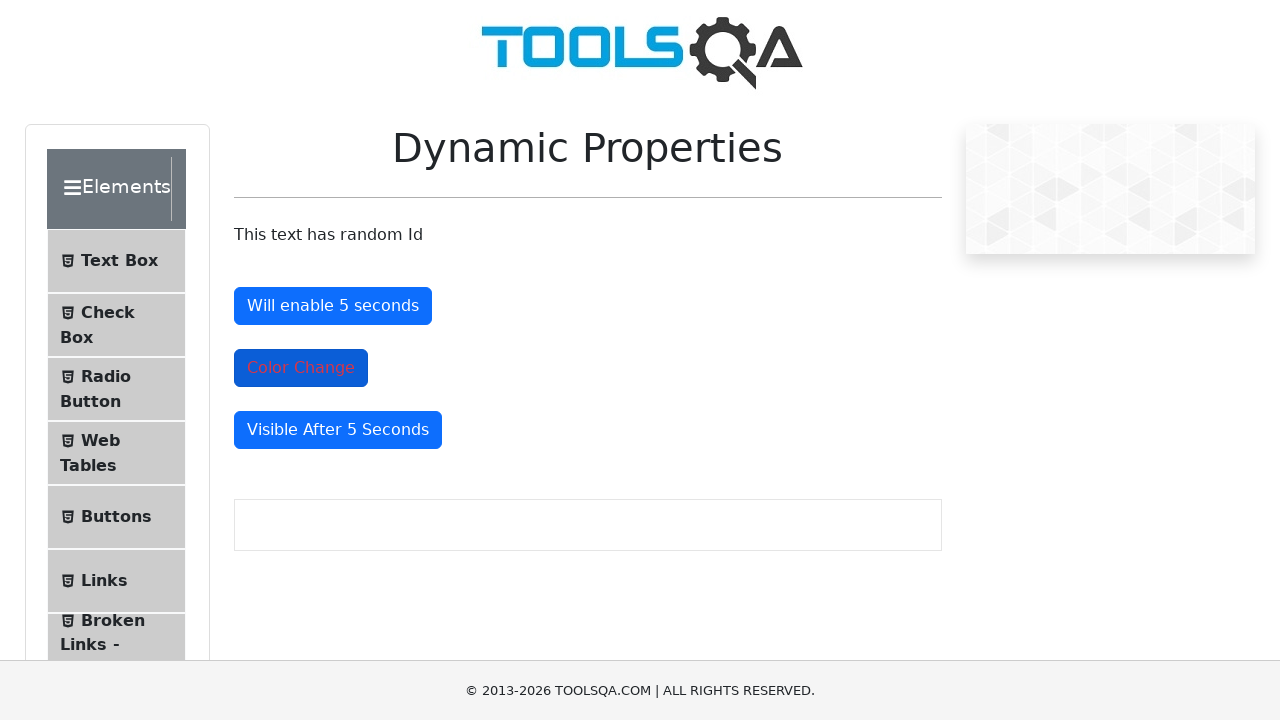

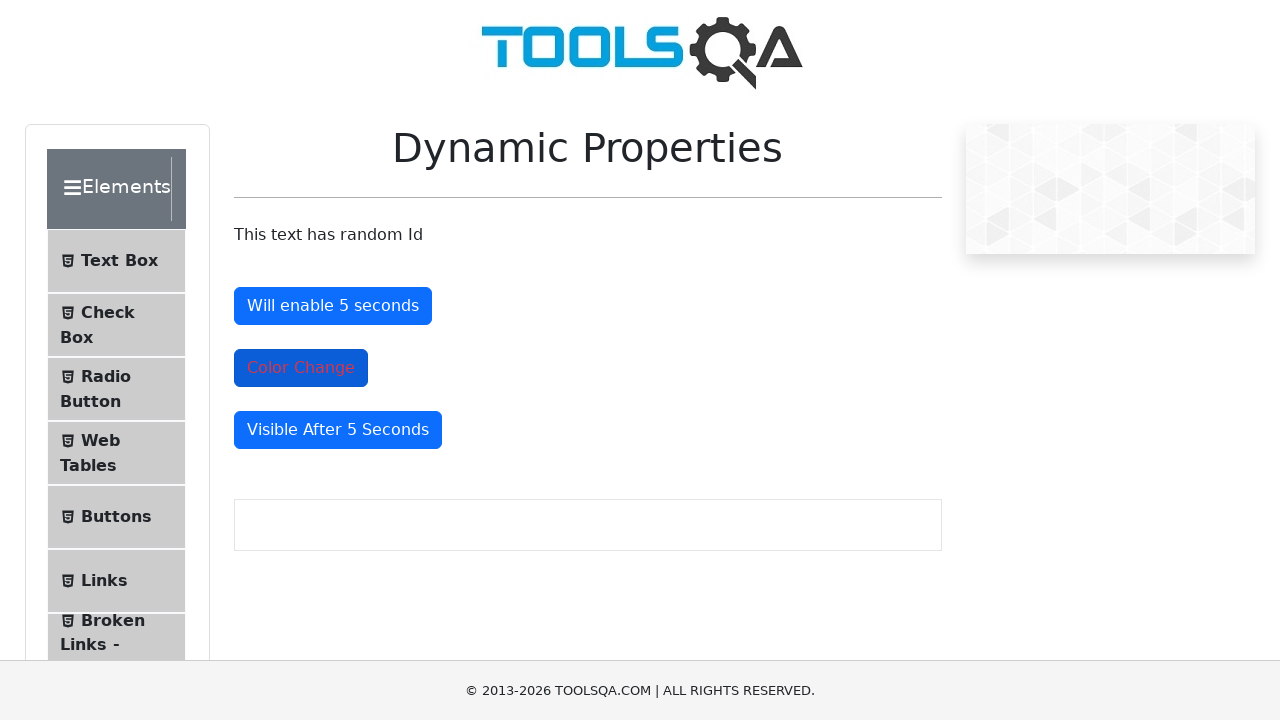